Verifies that the "Forgot your password?" text is displayed on the login page (duplicate verification)

Starting URL: https://opensource-demo.orangehrmlive.com/web/index.php/auth/login

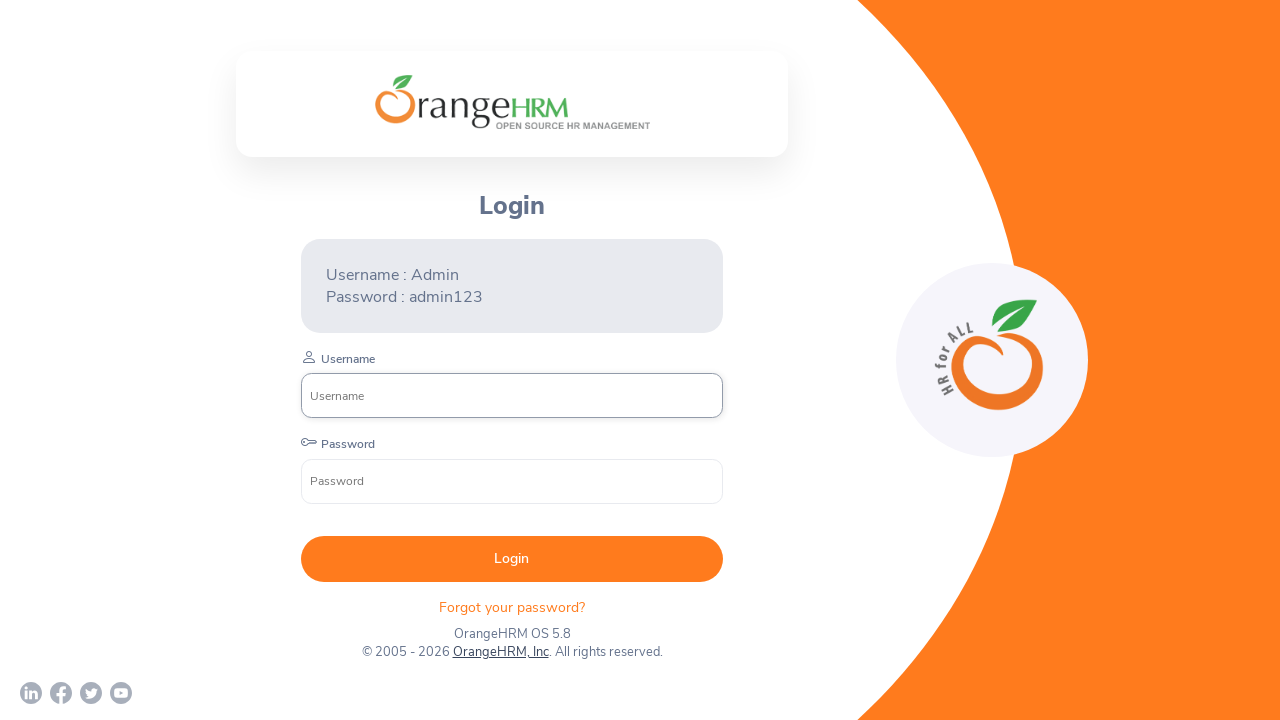

Located 'Forgot your password?' text element on login page
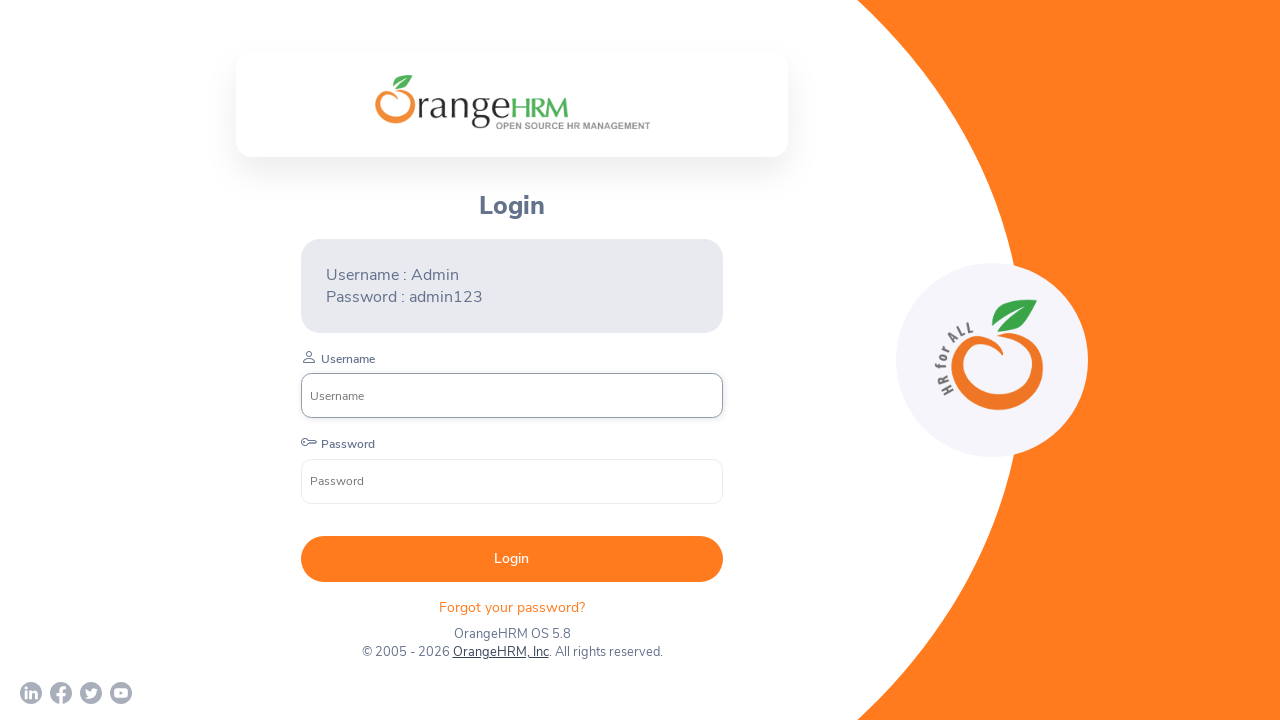

Verified 'Forgot your password?' text visibility
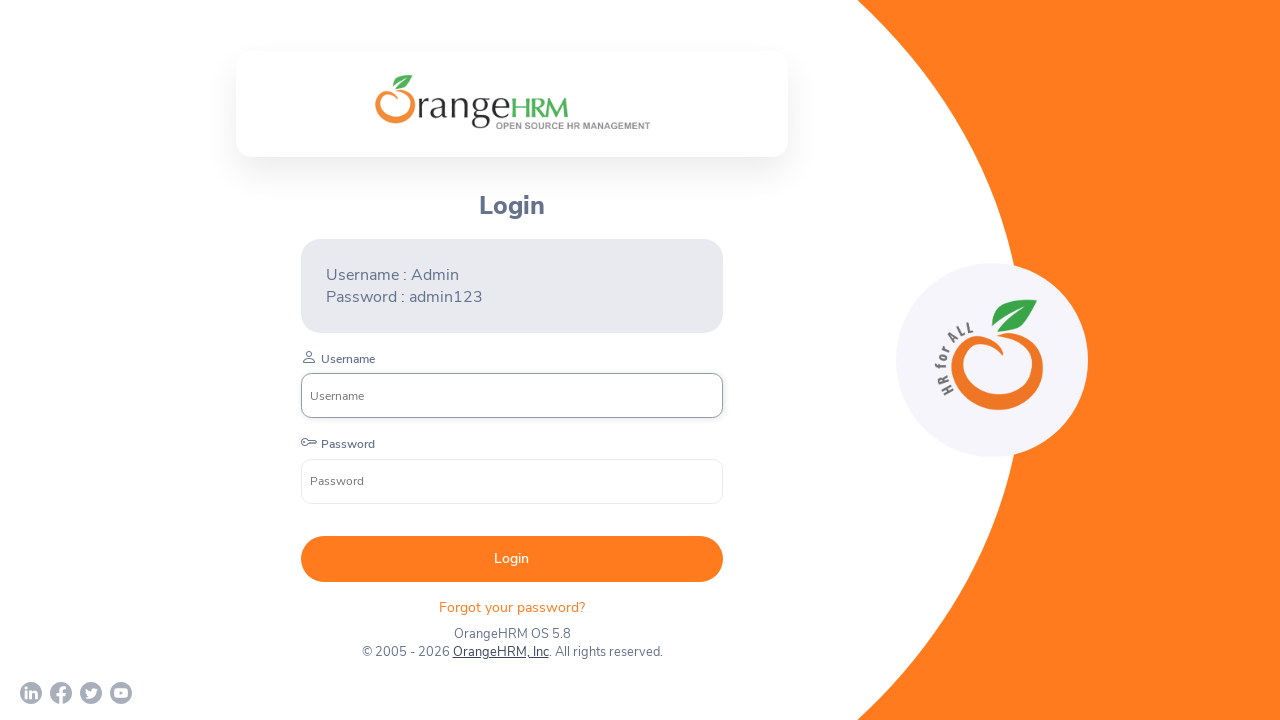

Printed visibility result: True
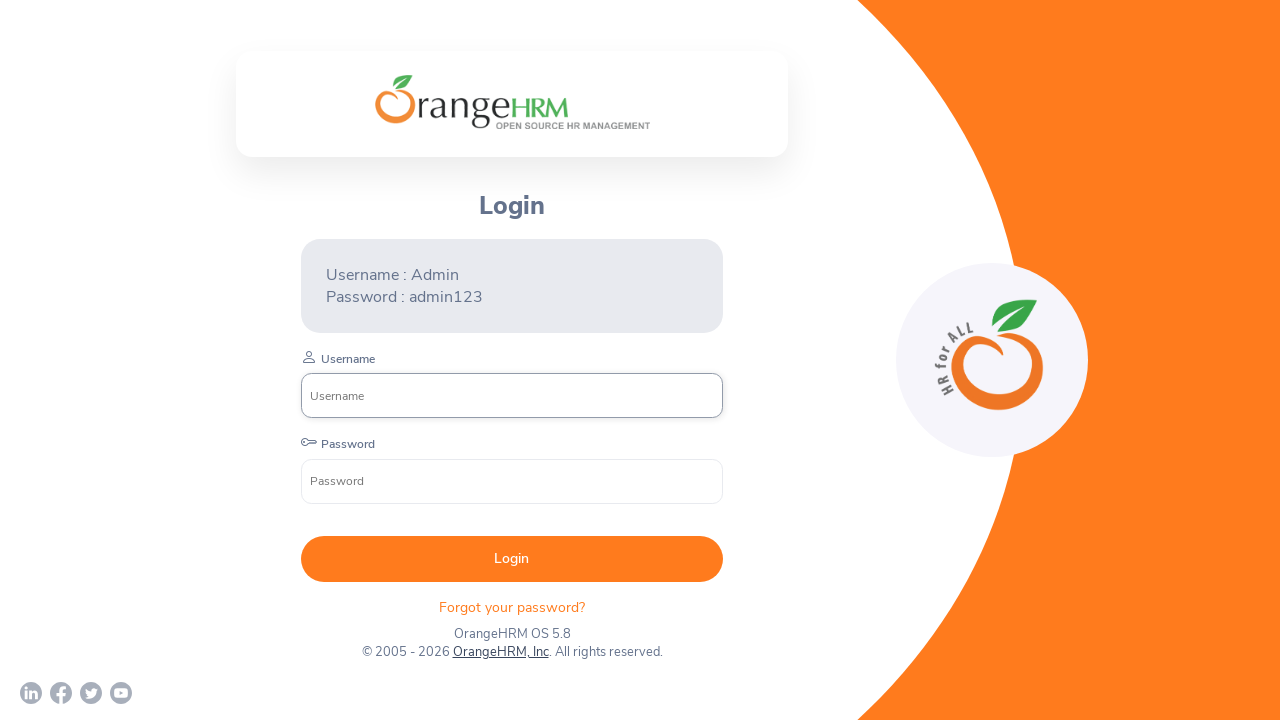

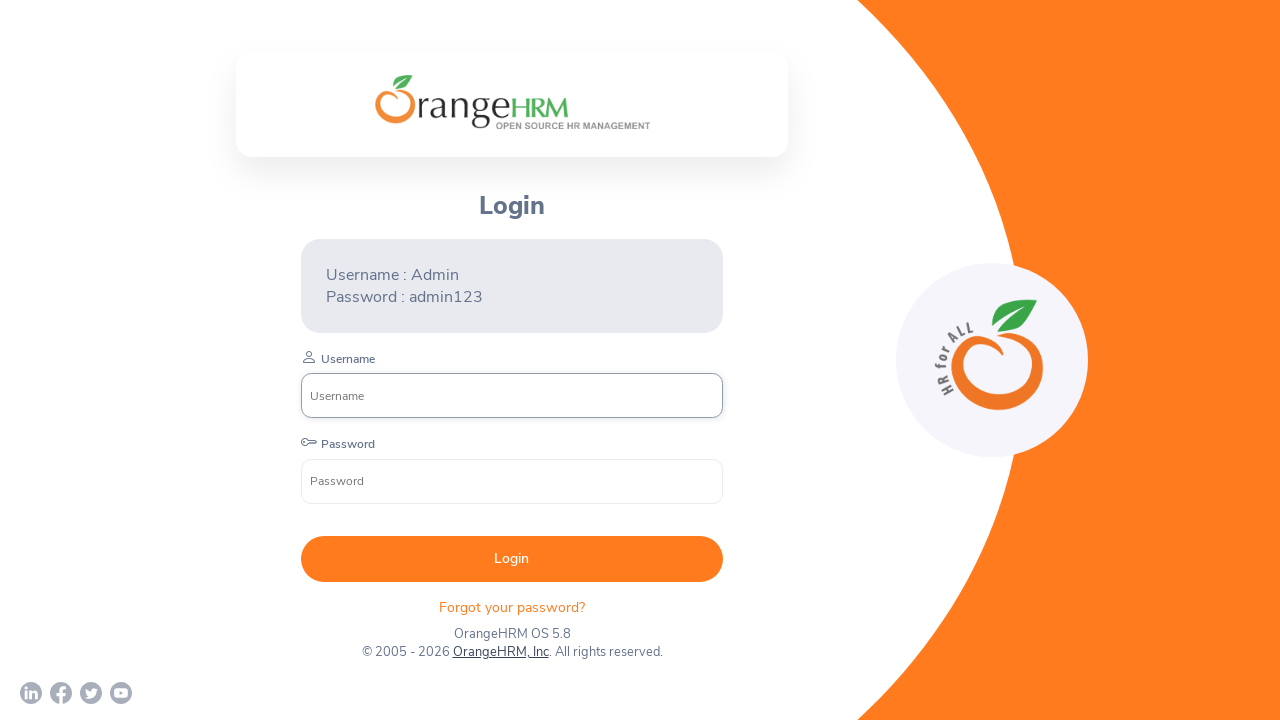